Tests hover functionality by hovering over three user figures, verifying that user names appear on hover, clicking profile links, and navigating back to the hovers page.

Starting URL: http://the-internet.herokuapp.com/hovers

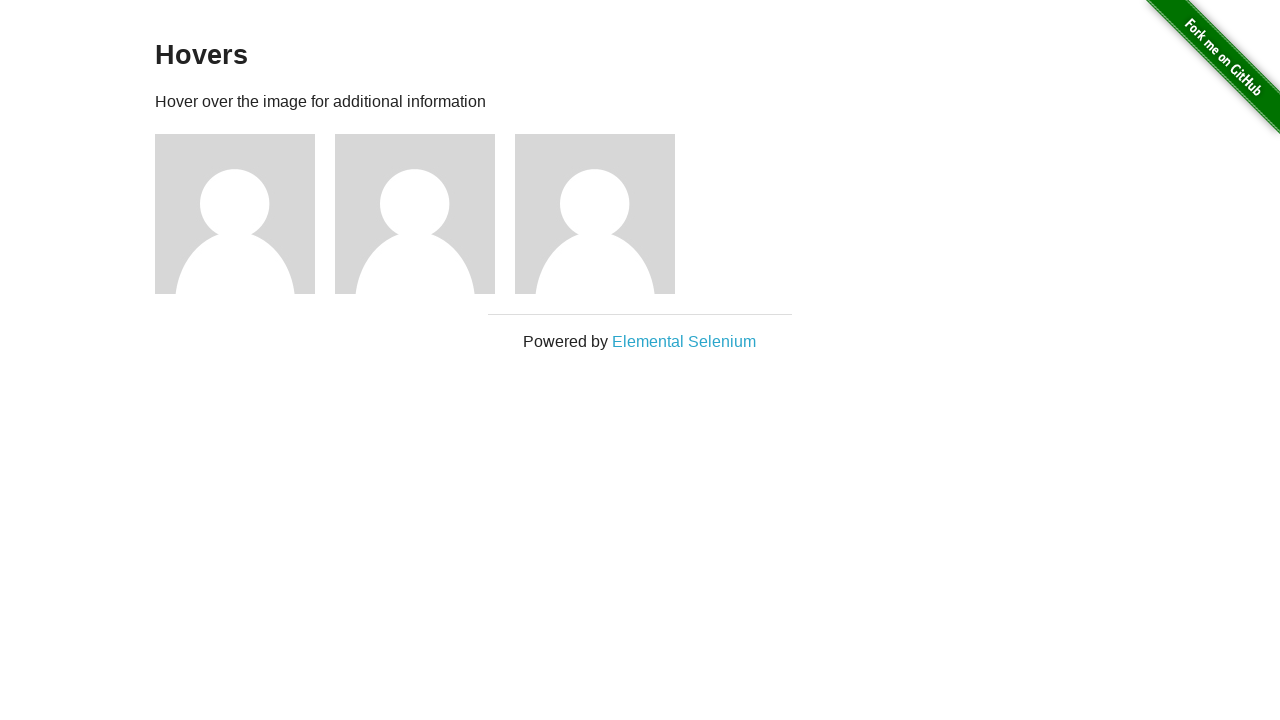

Hovered over user 1 figure at (245, 214) on xpath=//descendant::div[@class='figure'][1]
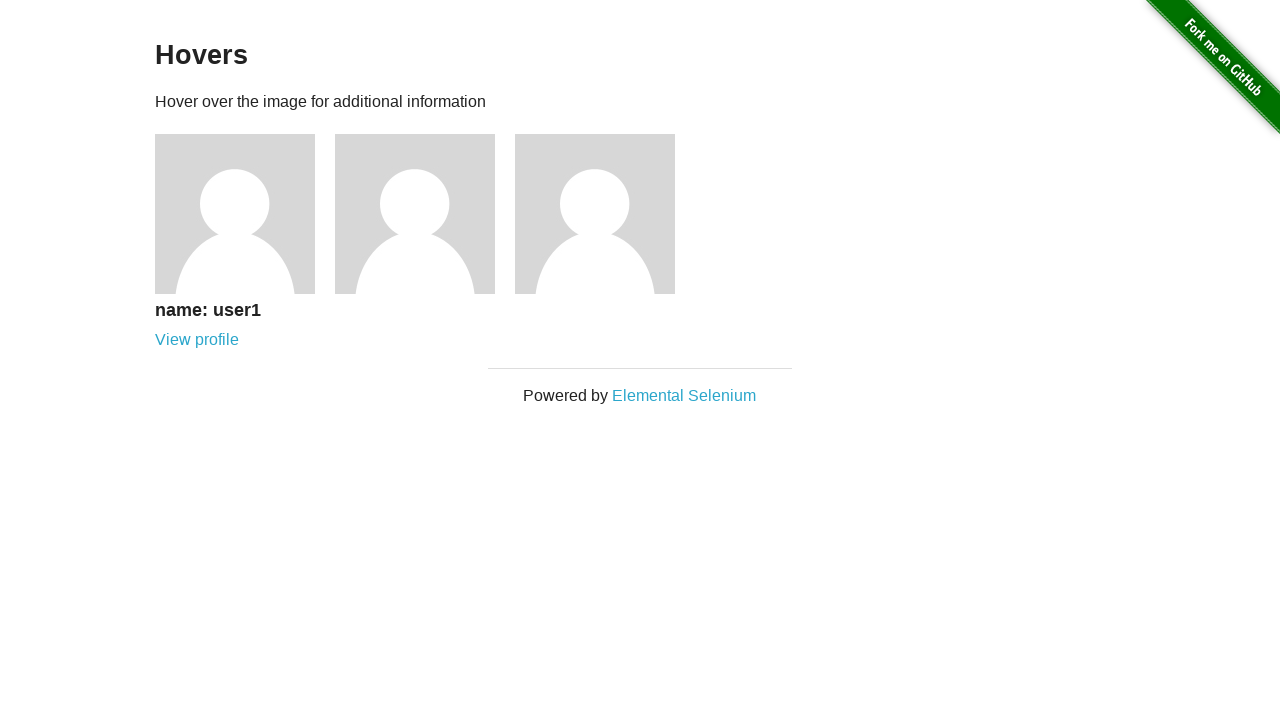

User 1 name appeared on hover
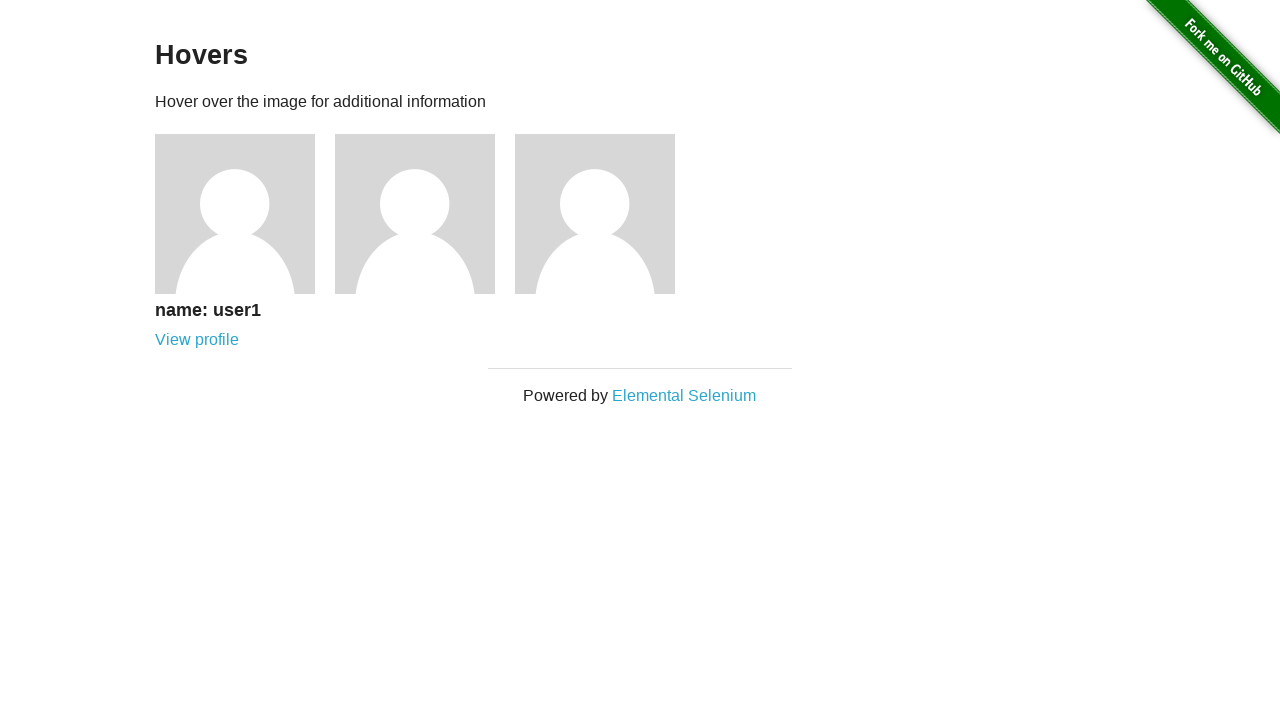

Clicked user 1 profile link at (197, 340) on a[href='/users/1']
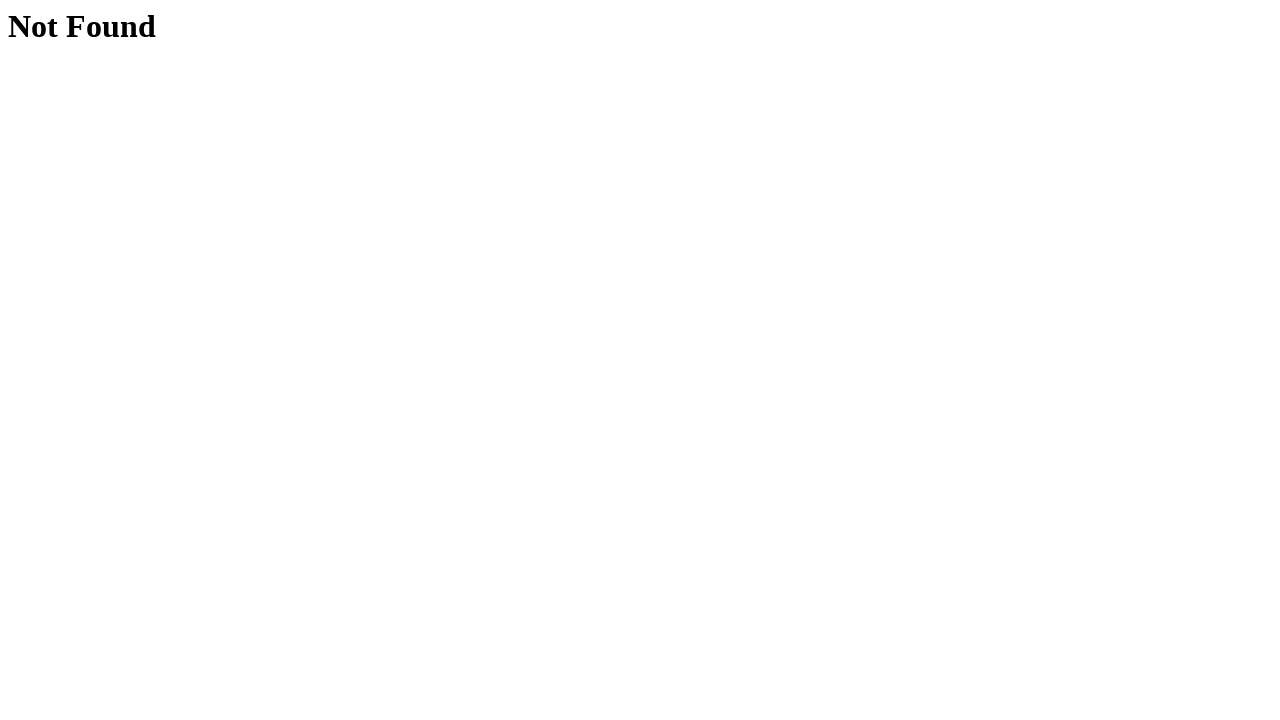

User 1 profile page loaded (Not Found)
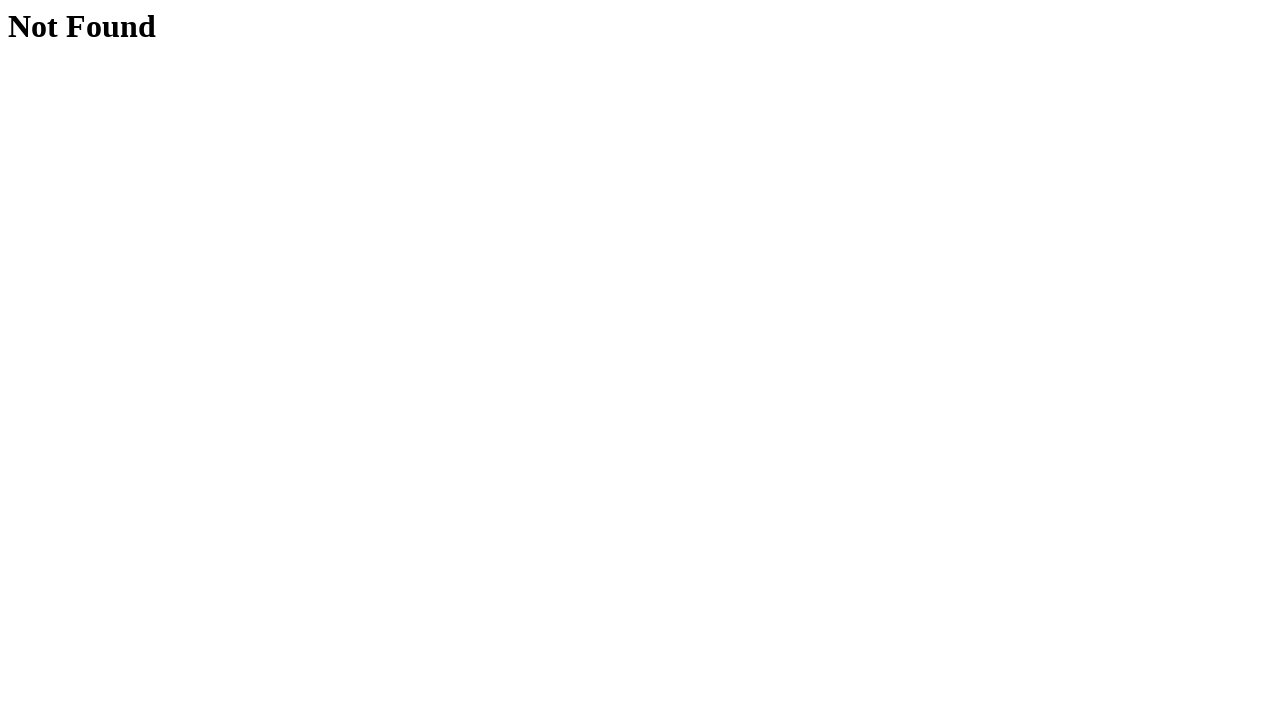

Navigated back to hovers page
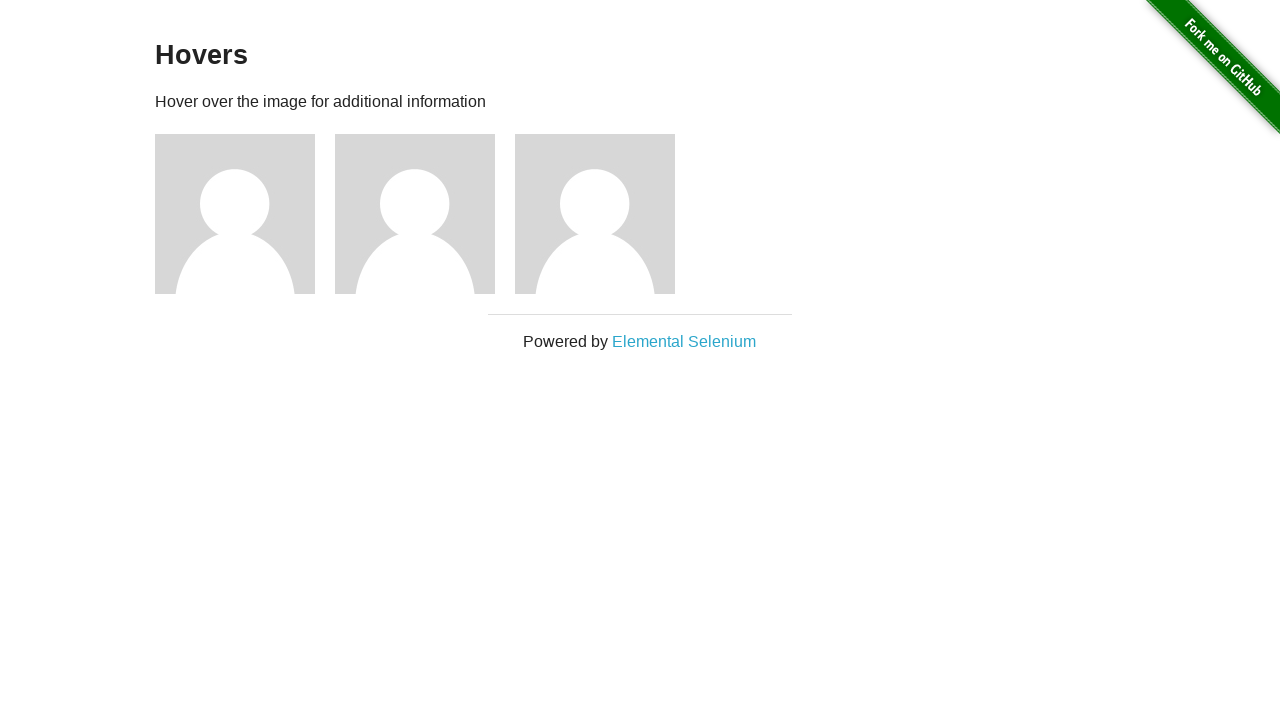

Hovered over user 2 figure at (425, 214) on xpath=//descendant::div[@class='figure'][2]
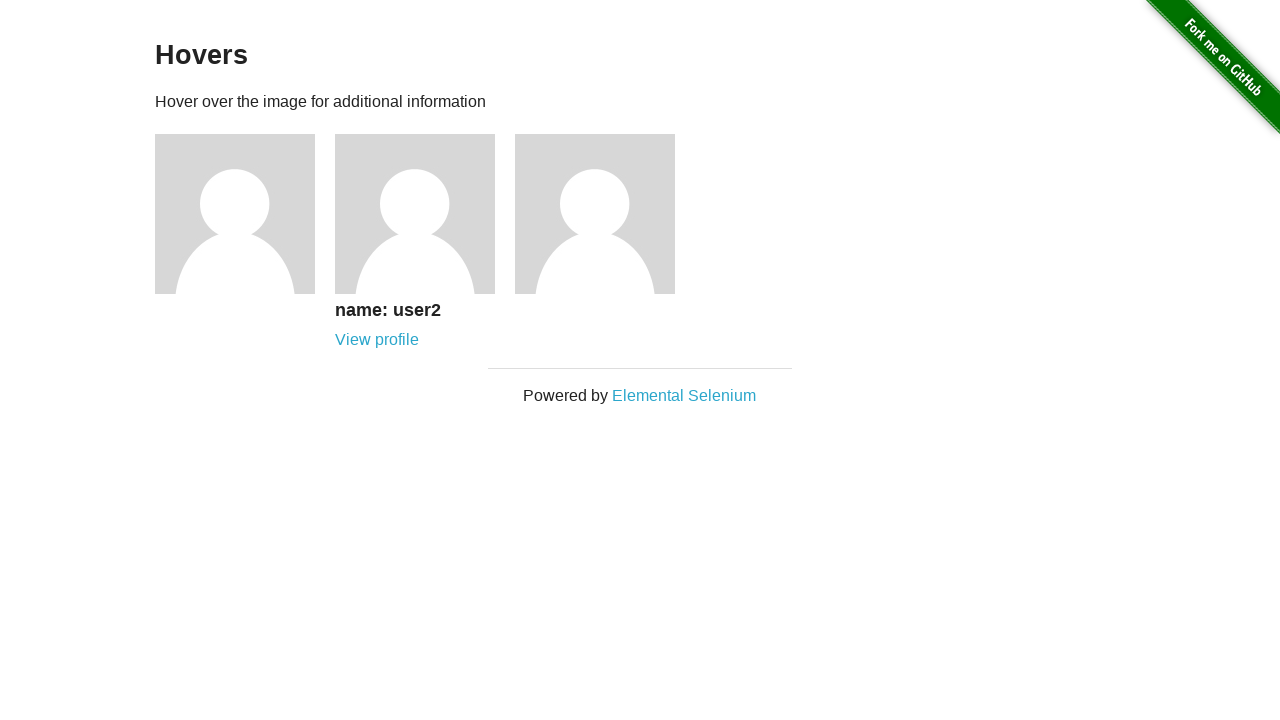

User 2 name appeared on hover
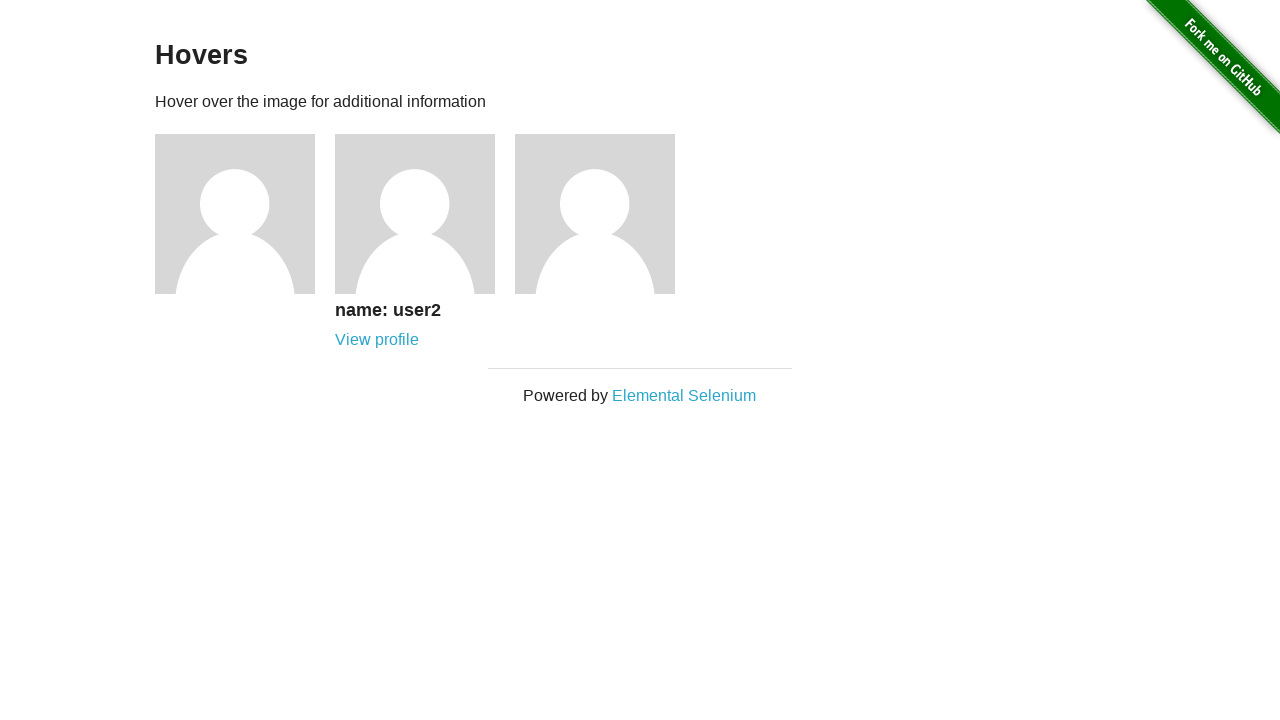

Clicked user 2 profile link at (377, 340) on a[href='/users/2']
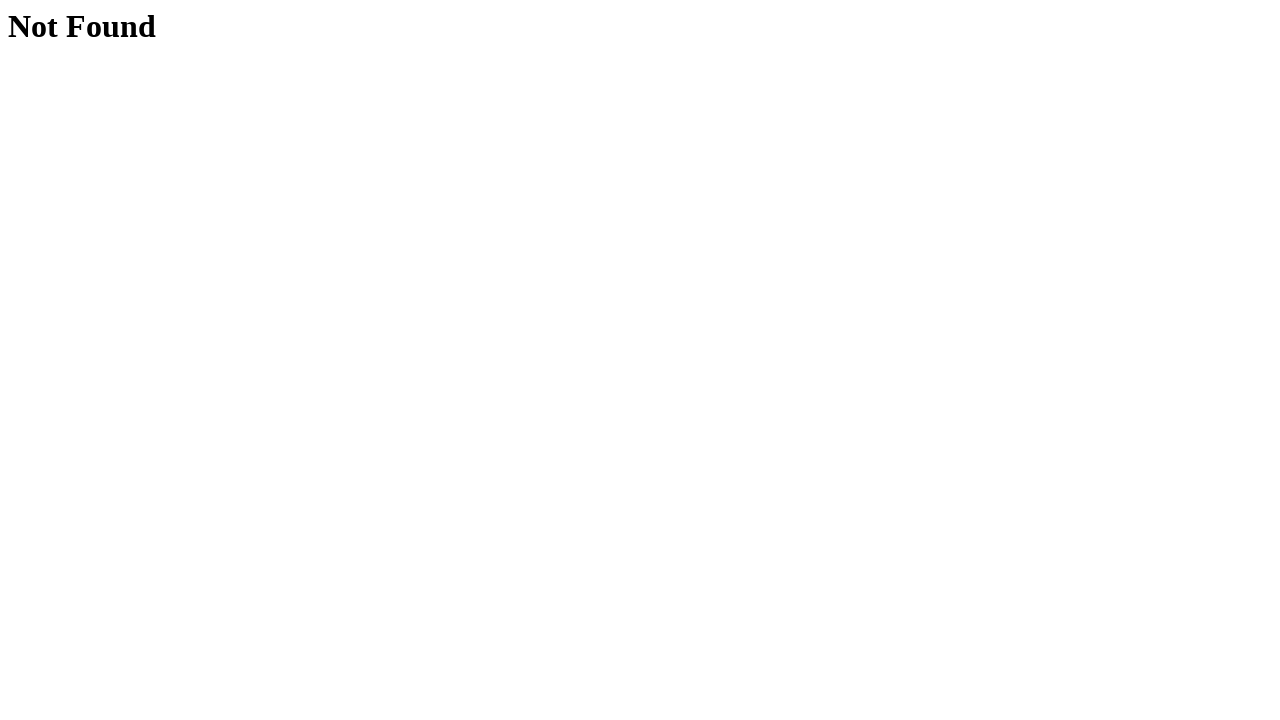

User 2 profile page loaded (Not Found)
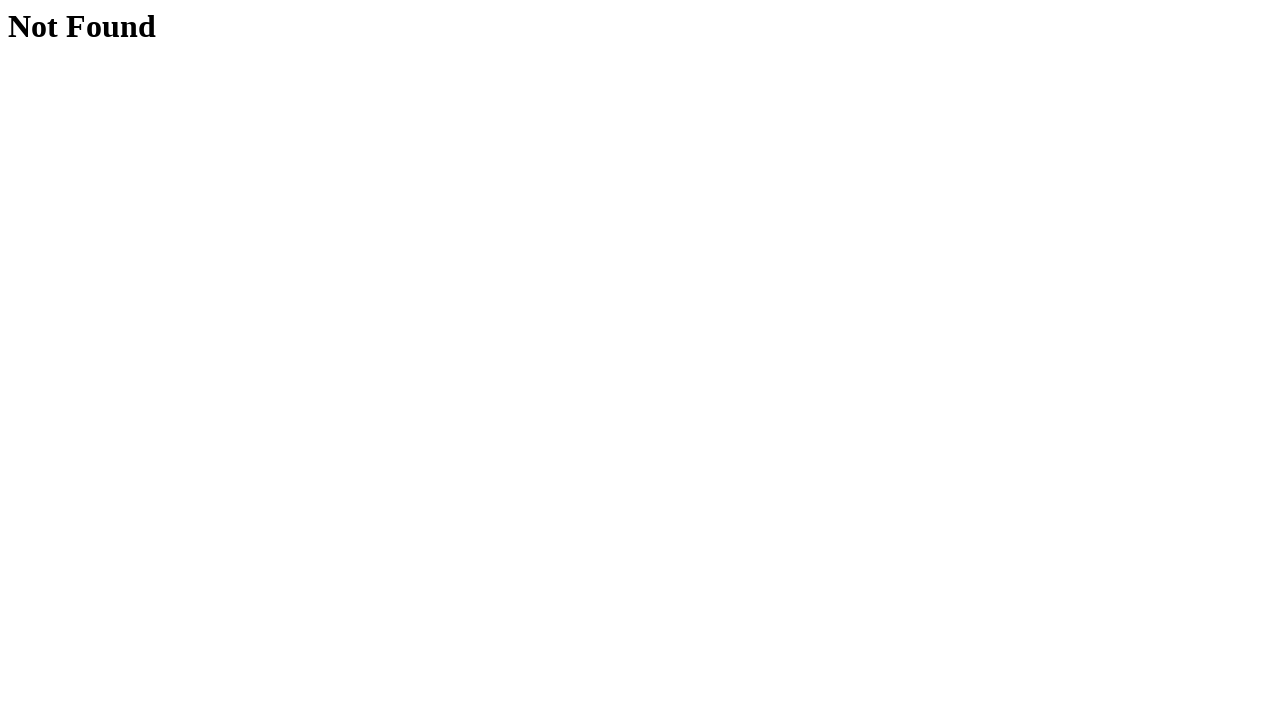

Navigated back to hovers page
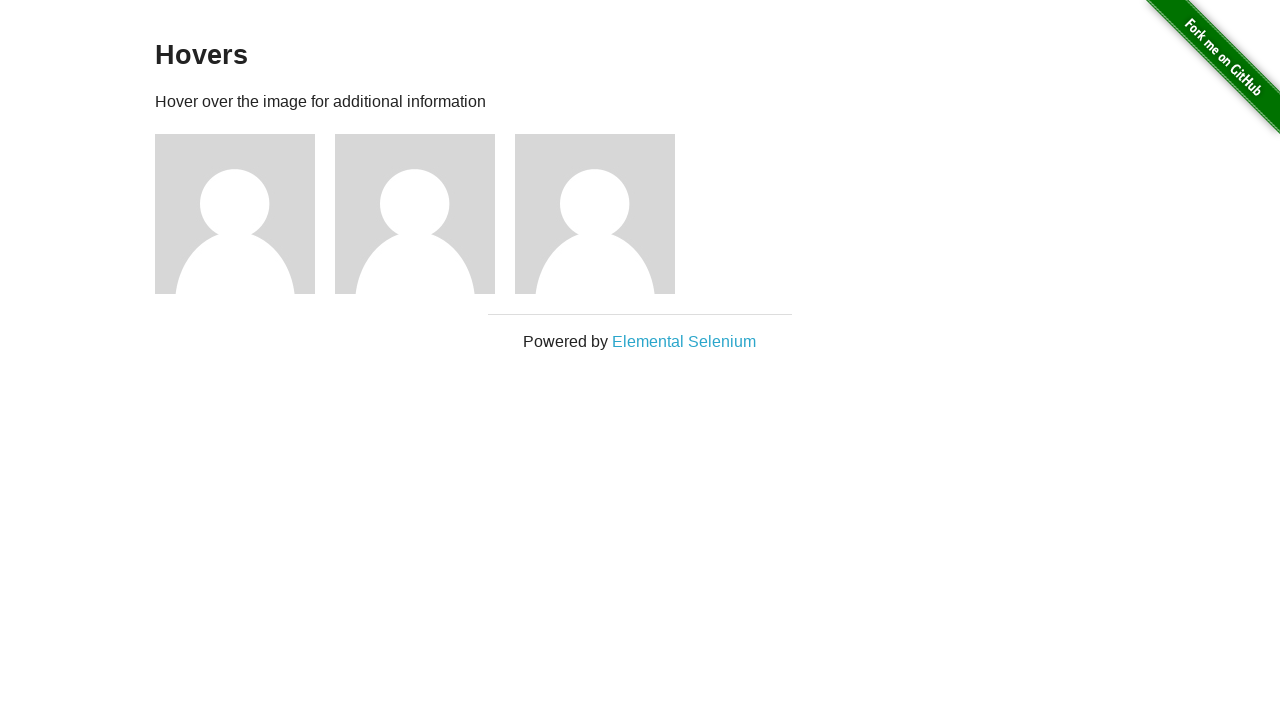

Hovered over user 3 figure at (605, 214) on xpath=//descendant::div[@class='figure'][3]
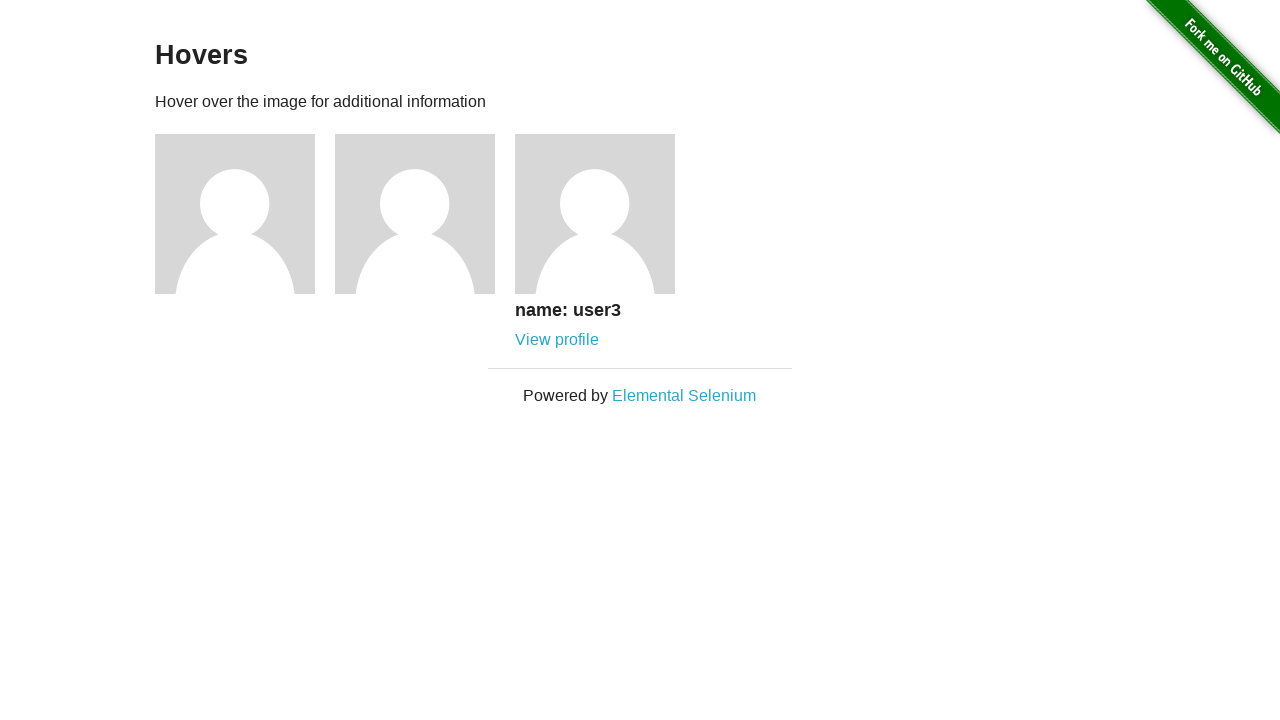

User 3 name appeared on hover
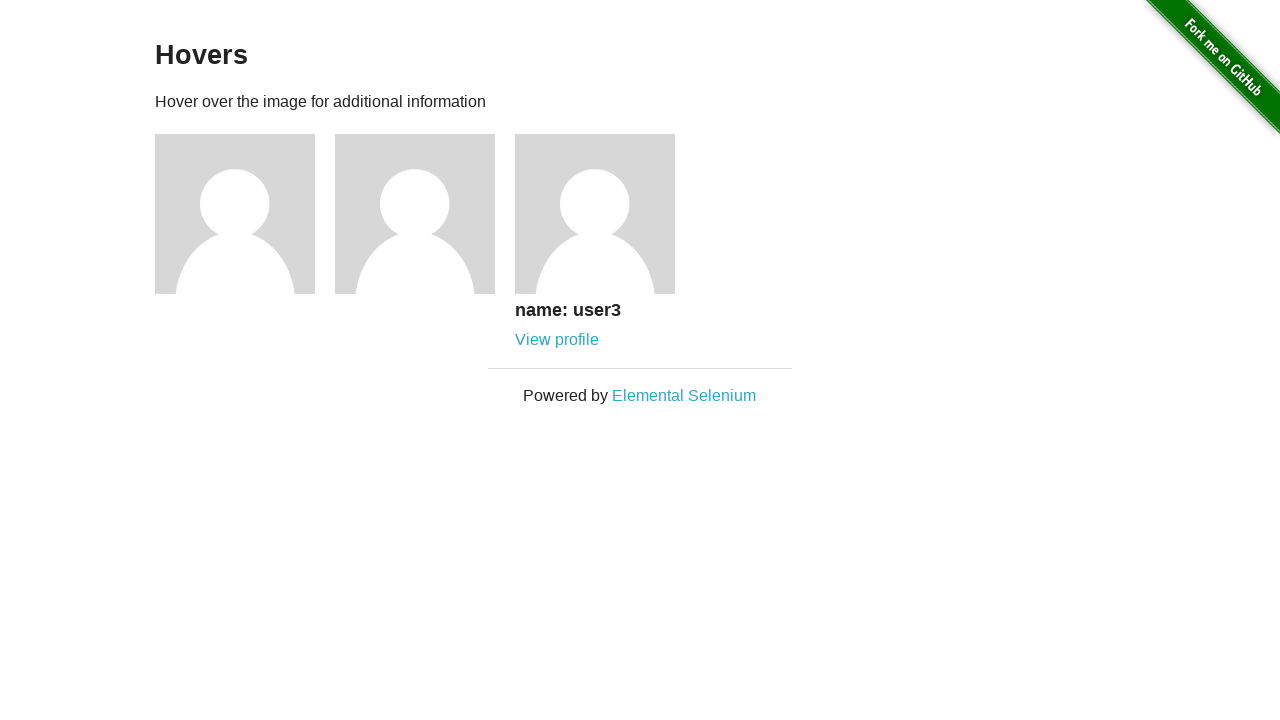

Clicked user 3 profile link at (557, 340) on a[href='/users/3']
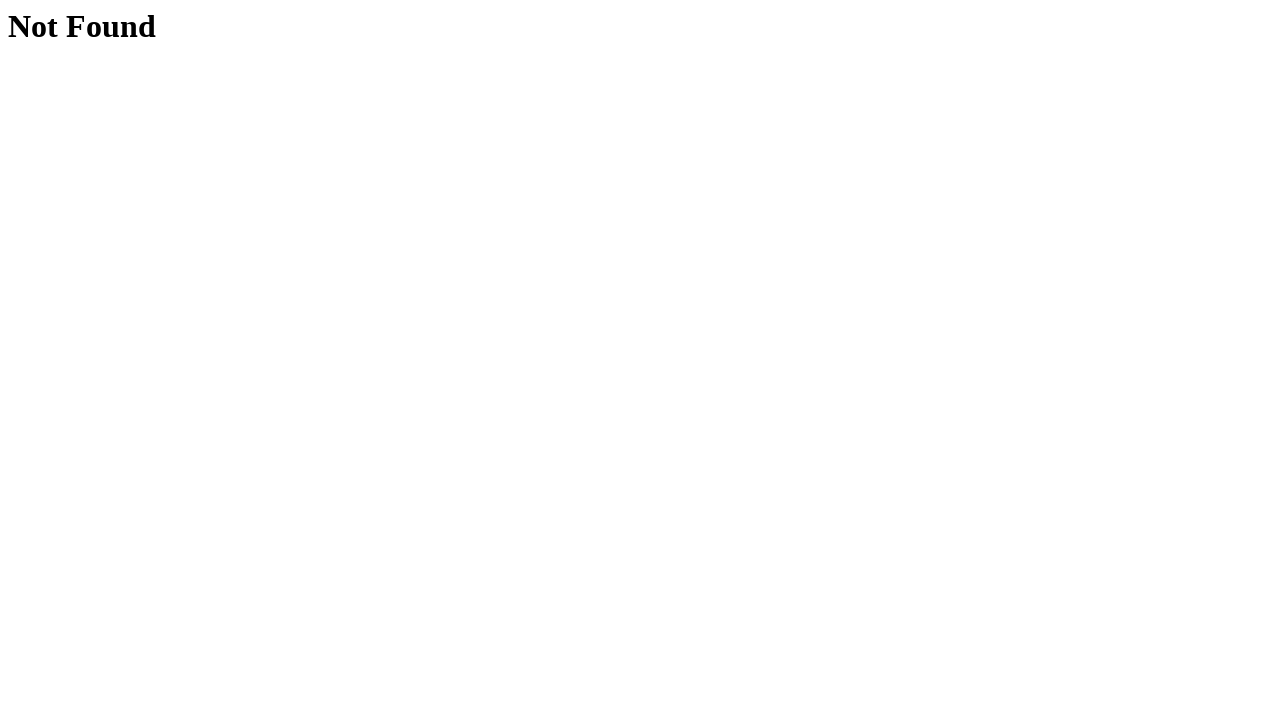

User 3 profile page loaded (Not Found)
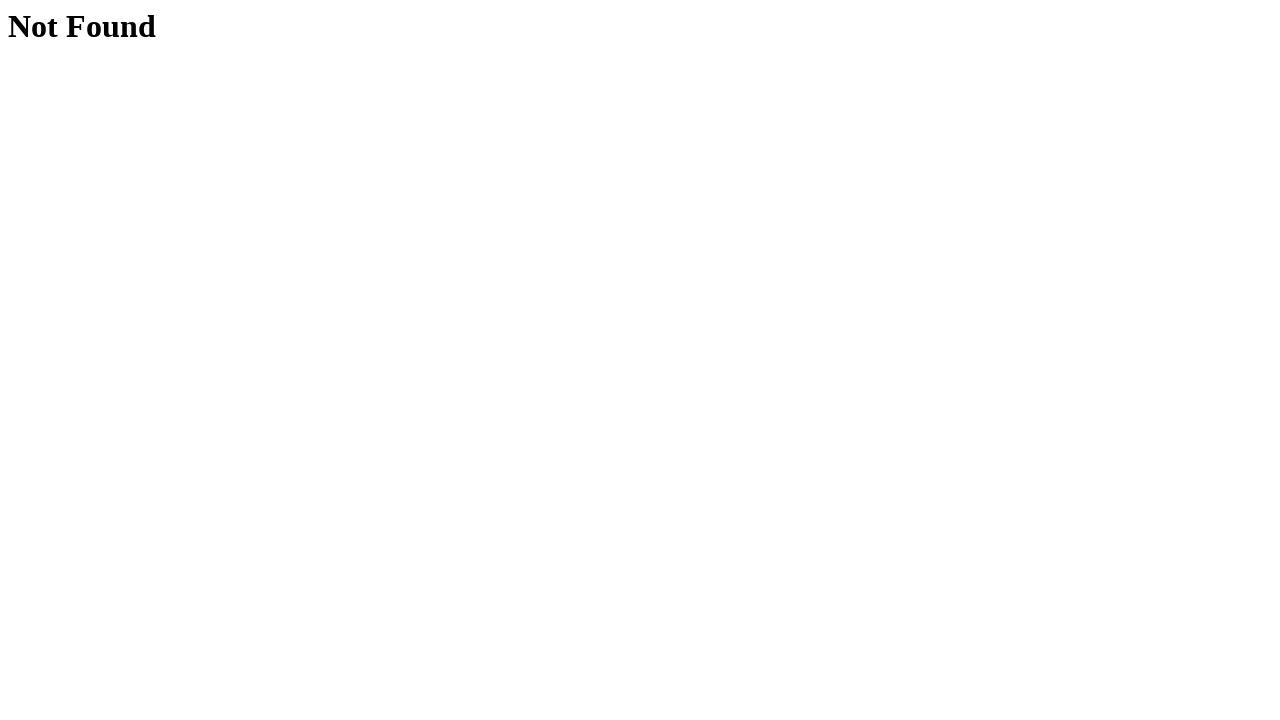

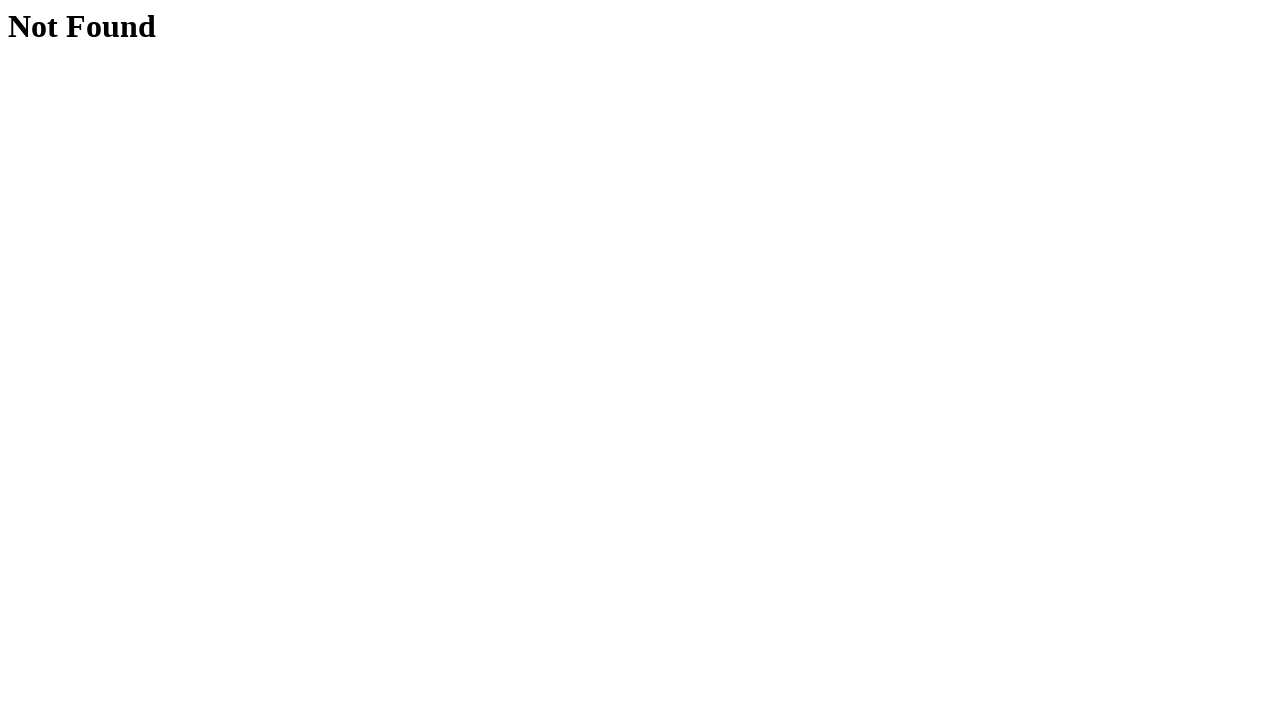